Tests double-click functionality on W3Schools try-it editor by entering text in first field, double-clicking copy button, and verifying text is copied to second field

Starting URL: https://www.w3schools.com/tags/tryit.asp?filename=tryhtml5_ev_ondblclick3

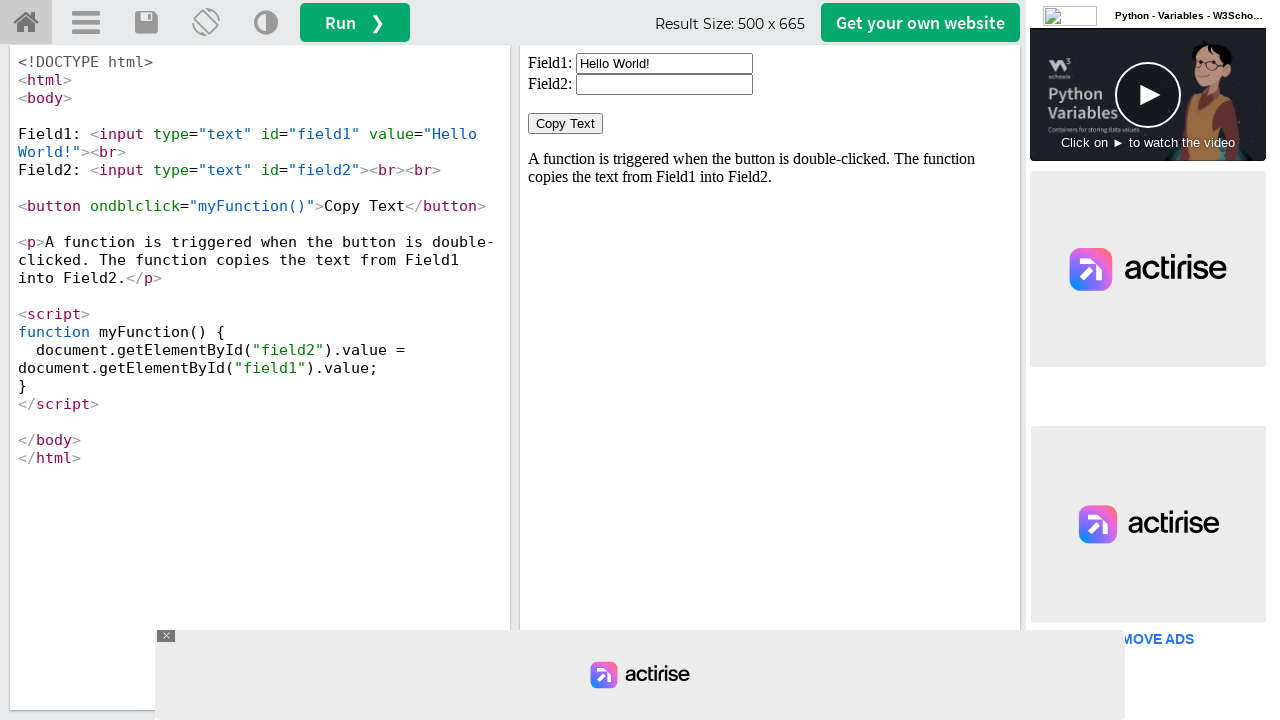

Located iframe containing interactive elements
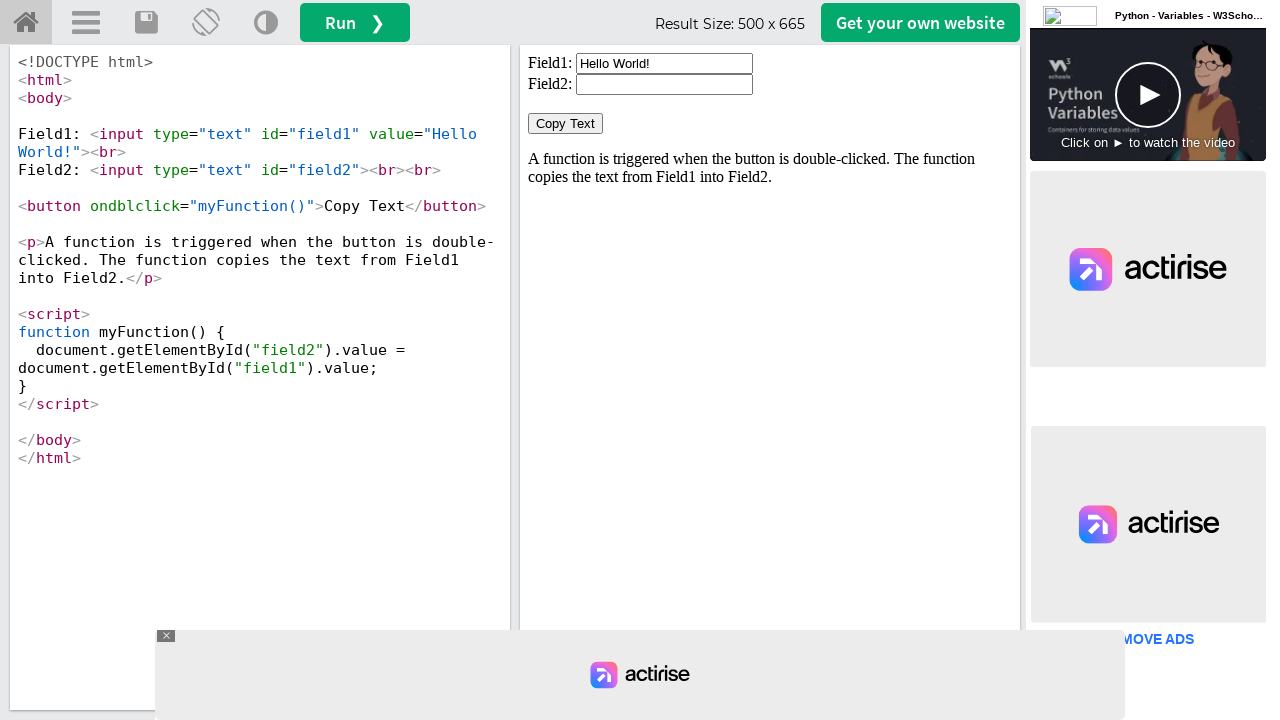

Cleared the first input field on iframe#iframeResult >> internal:control=enter-frame >> input#field1
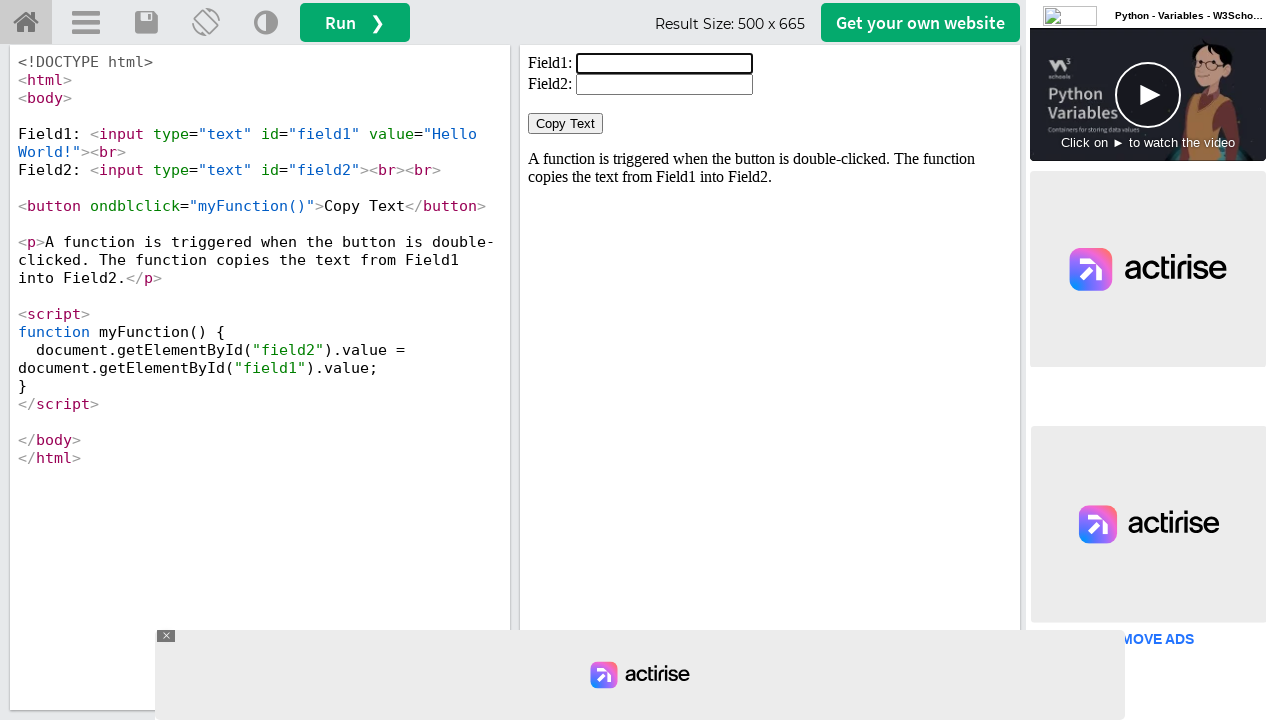

Filled first field with 'Welcome' on iframe#iframeResult >> internal:control=enter-frame >> input#field1
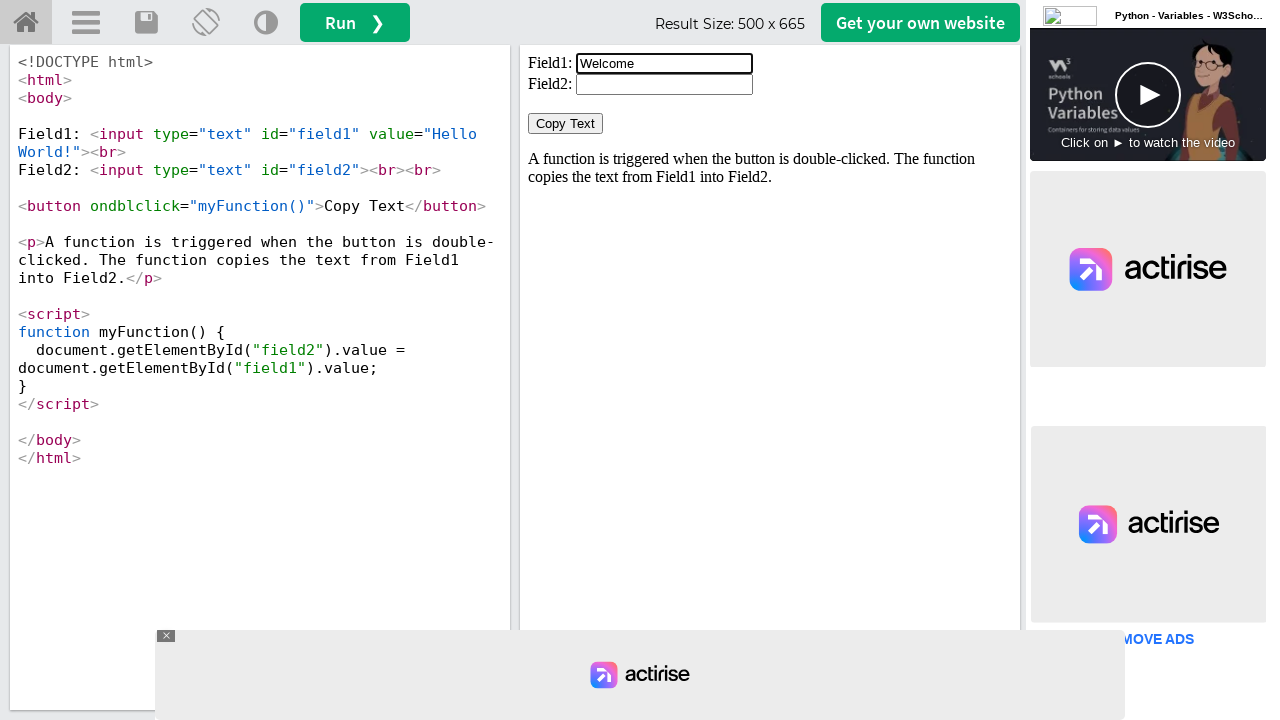

Double-clicked the Copy Text button at (566, 124) on iframe#iframeResult >> internal:control=enter-frame >> button:text('Copy Text')
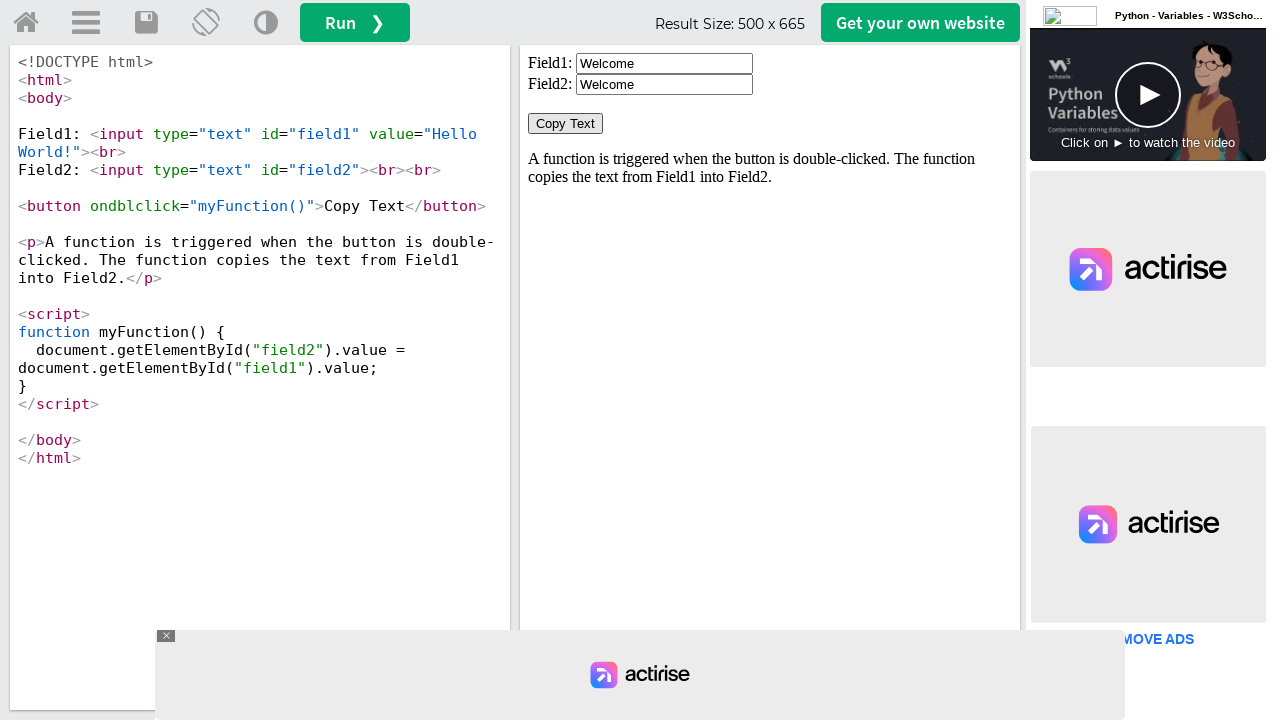

Retrieved value from second input field
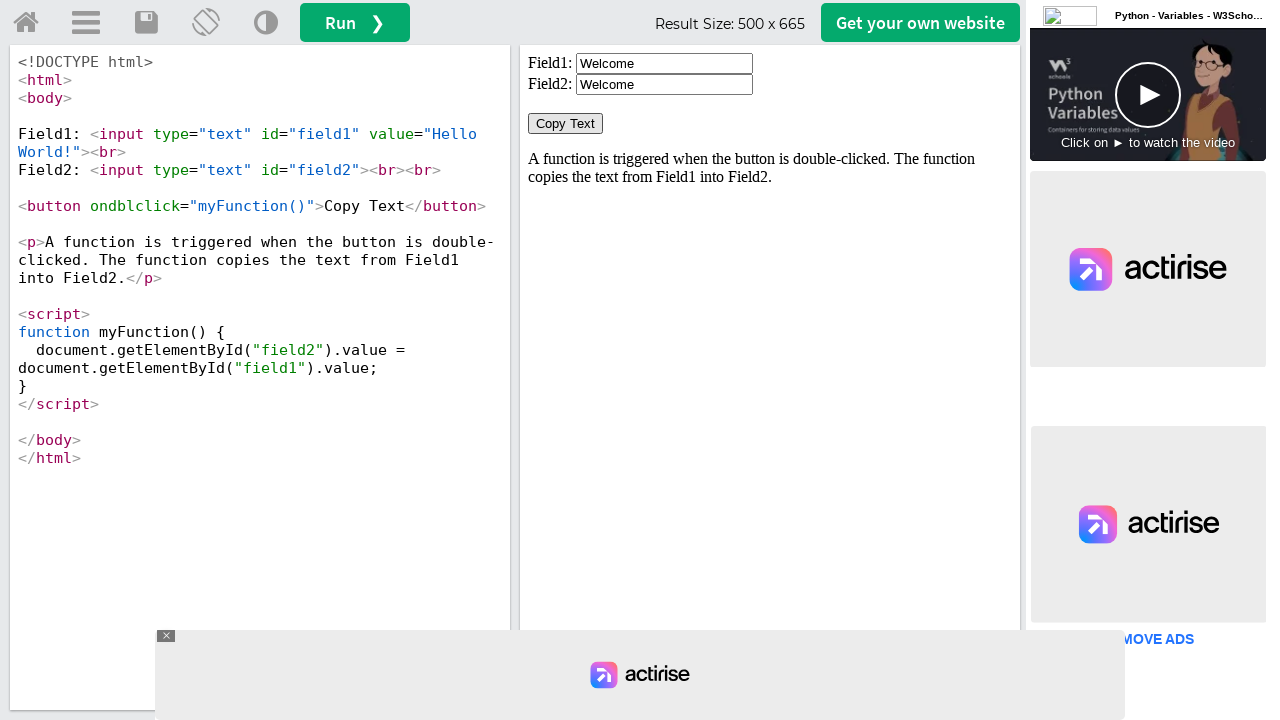

Verified that second field contains 'Welcome' - double-click copy successful
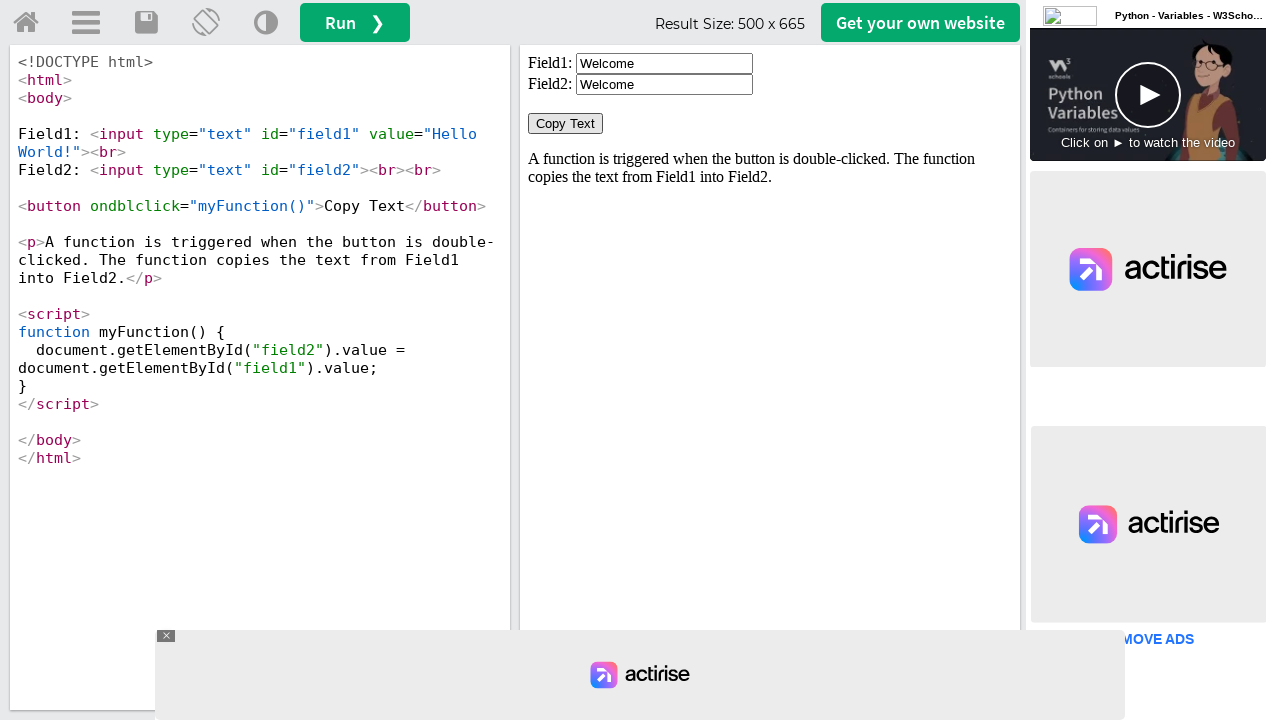

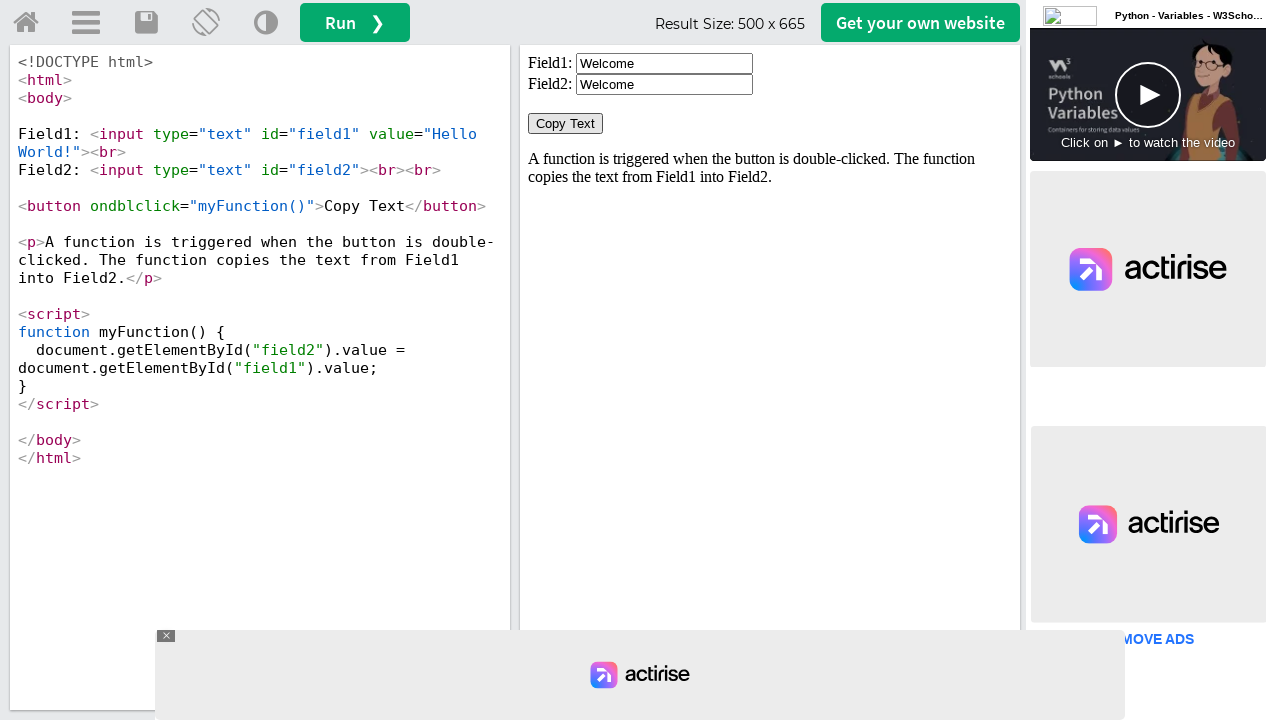